Tests a registration form by filling out all required fields including name, email, password, gender, date of birth, location, education details, and captcha, then submitting the form

Starting URL: https://is.rediff.com/signup/register

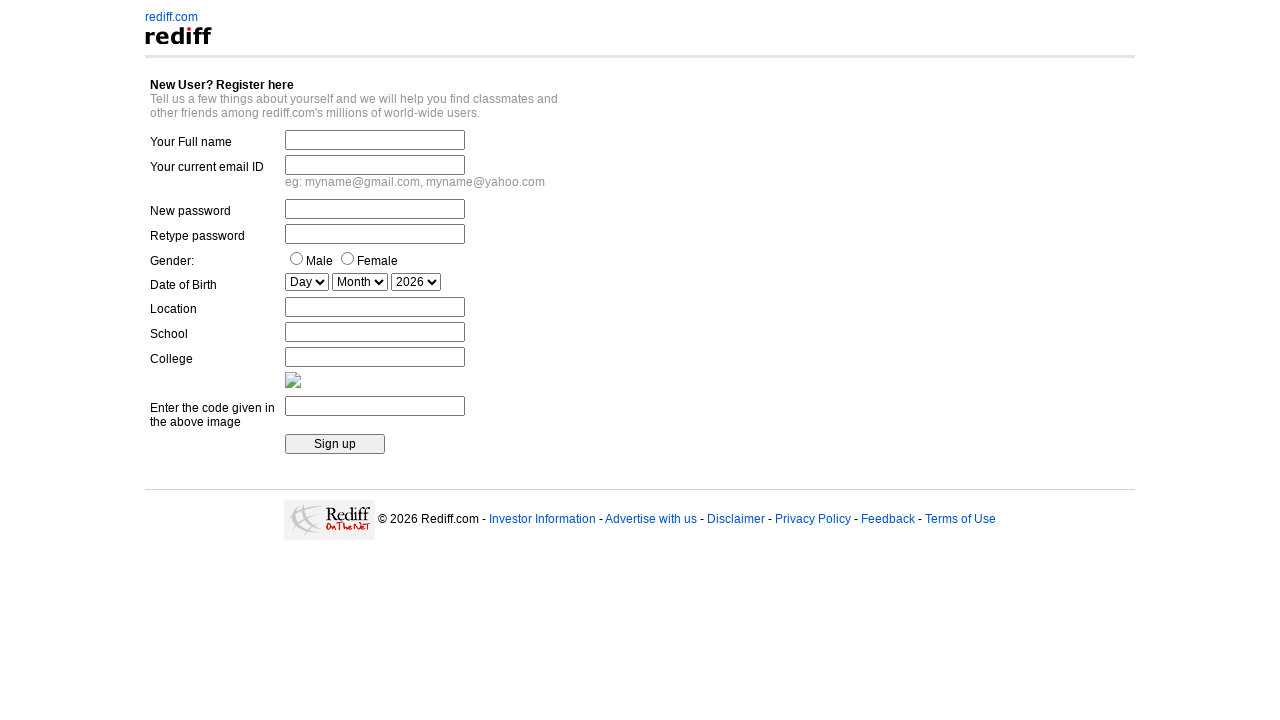

Filled fullname field with 'Akshay Kumar' on input#fullname
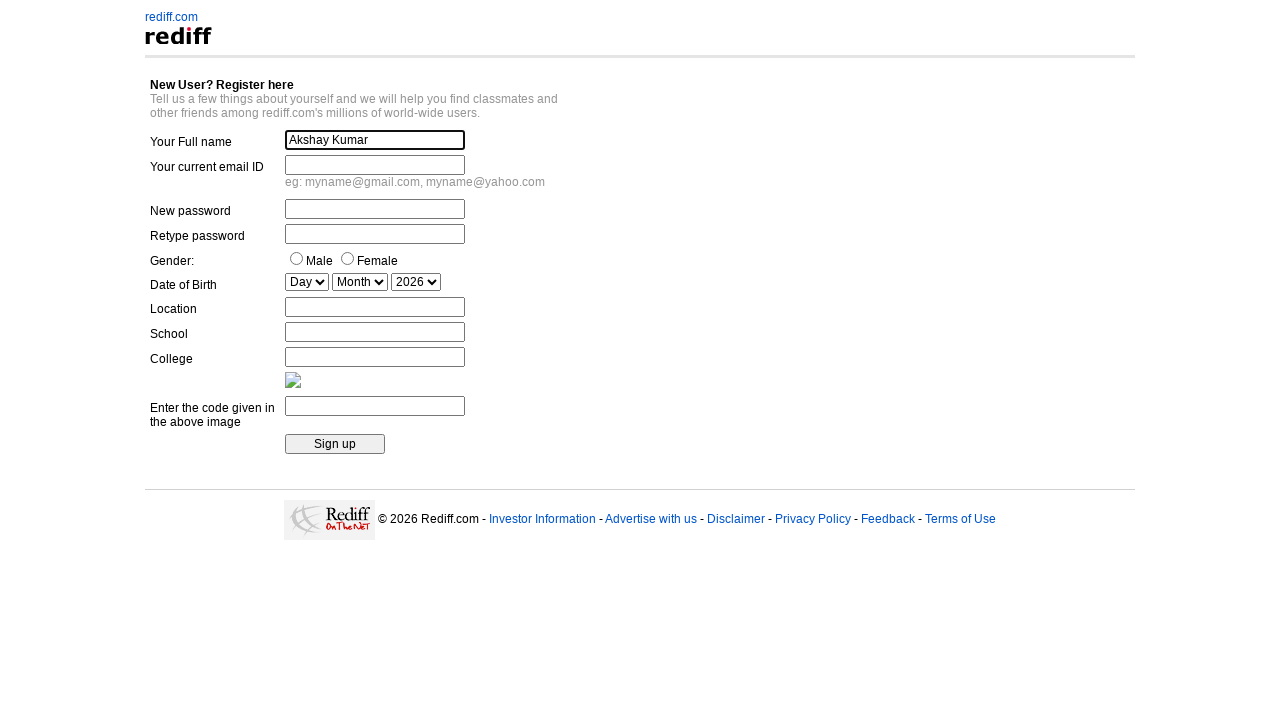

Filled email field with 'testuser987@gmail.com' on input#emailid
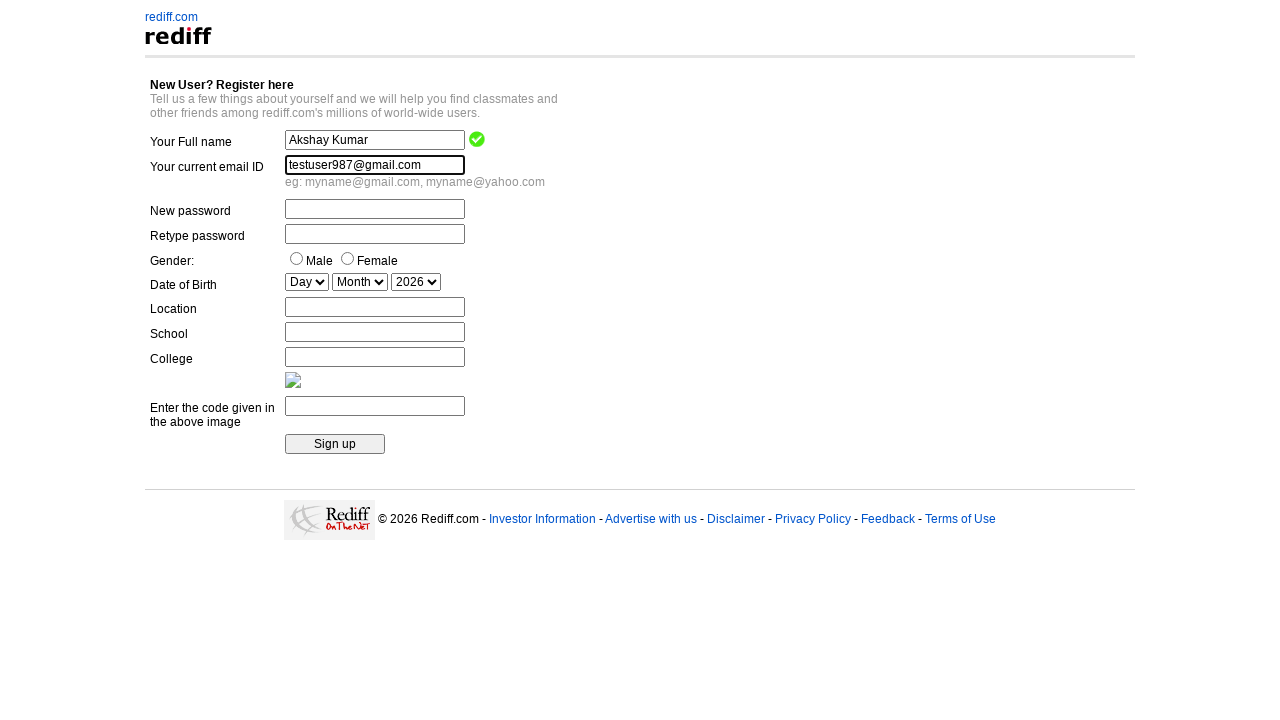

Filled password field with 'SecurePass123' on input#pass
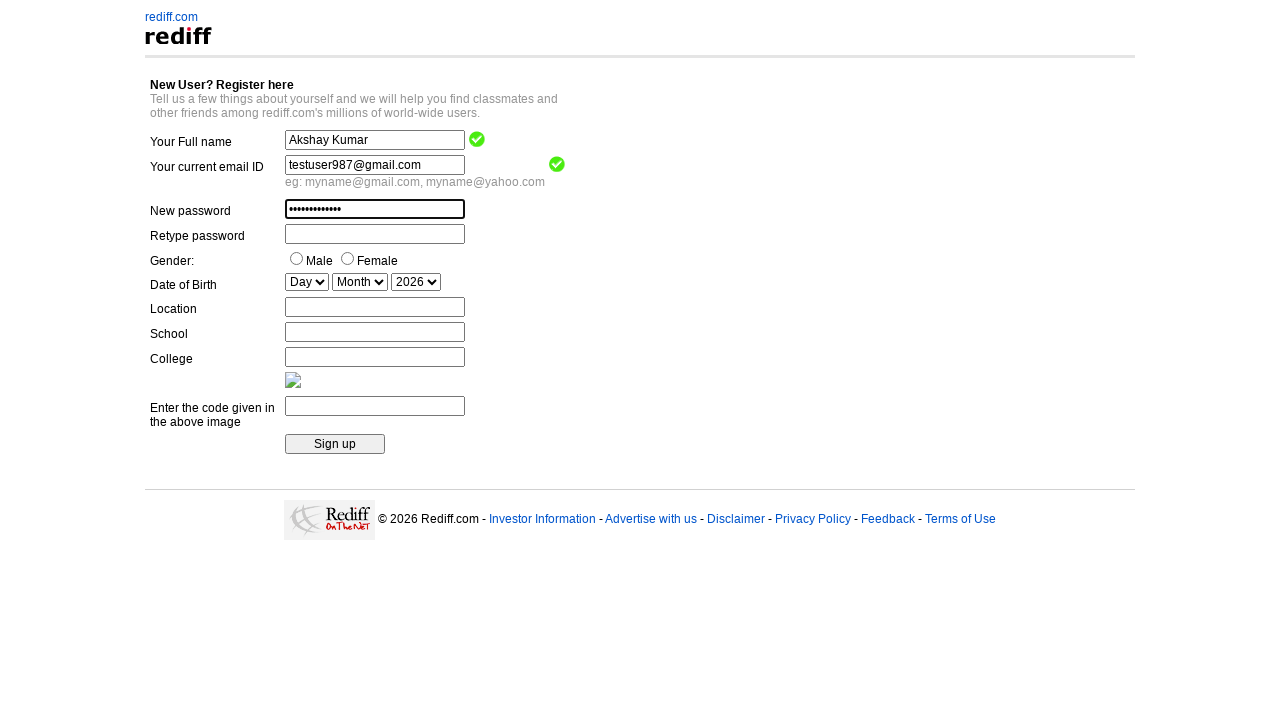

Filled password confirmation field with 'SecurePass123' on input#repass
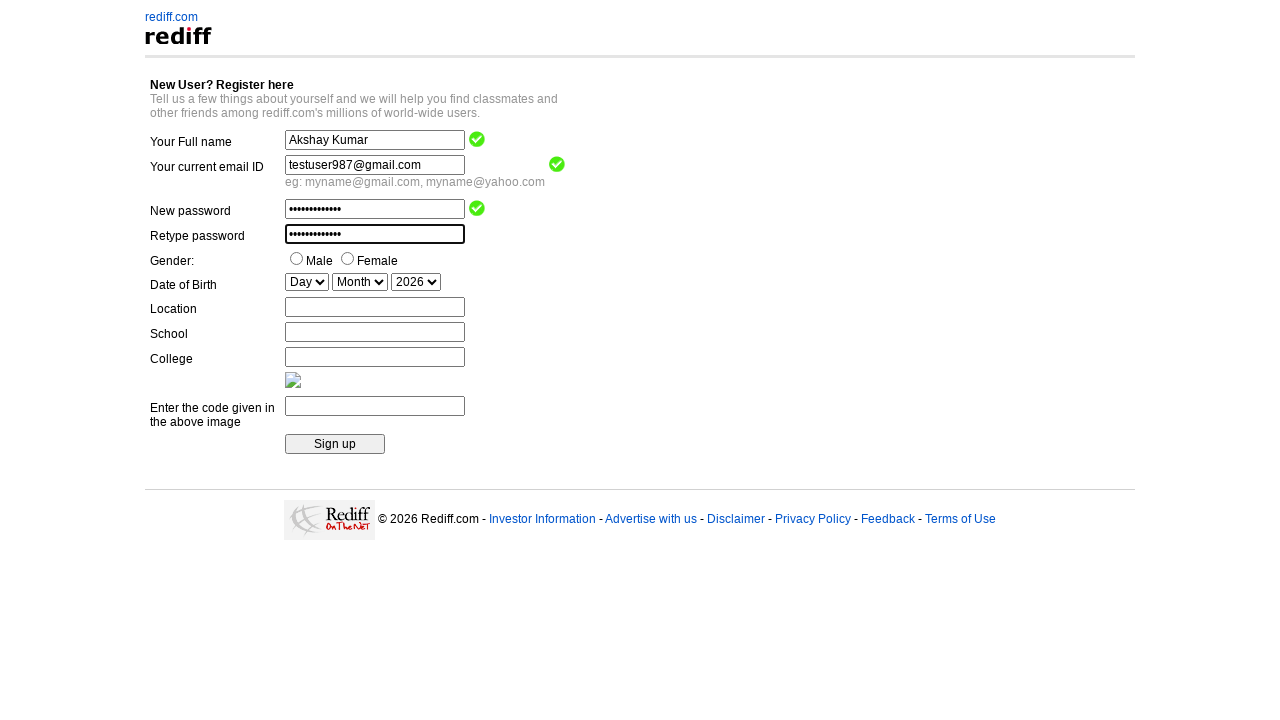

Clicked gender selection field at (296, 258) on input#sex
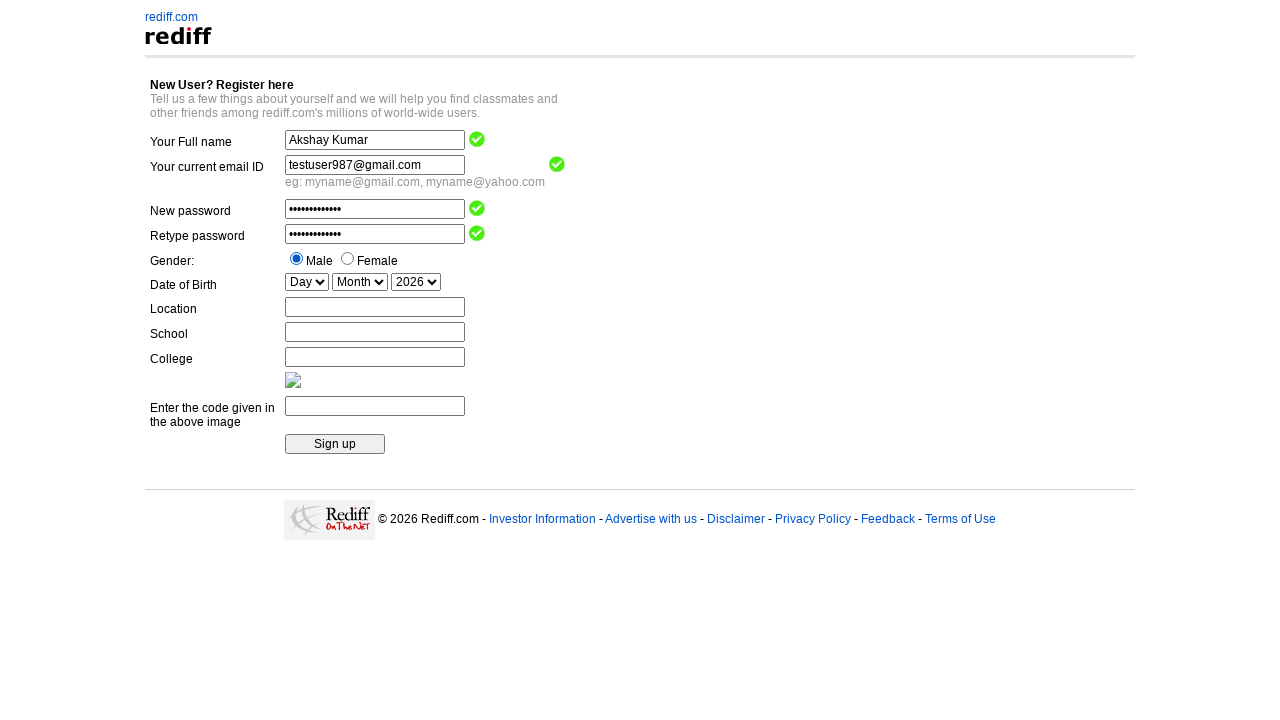

Selected day '15' from date of birth dropdown on select#date_day
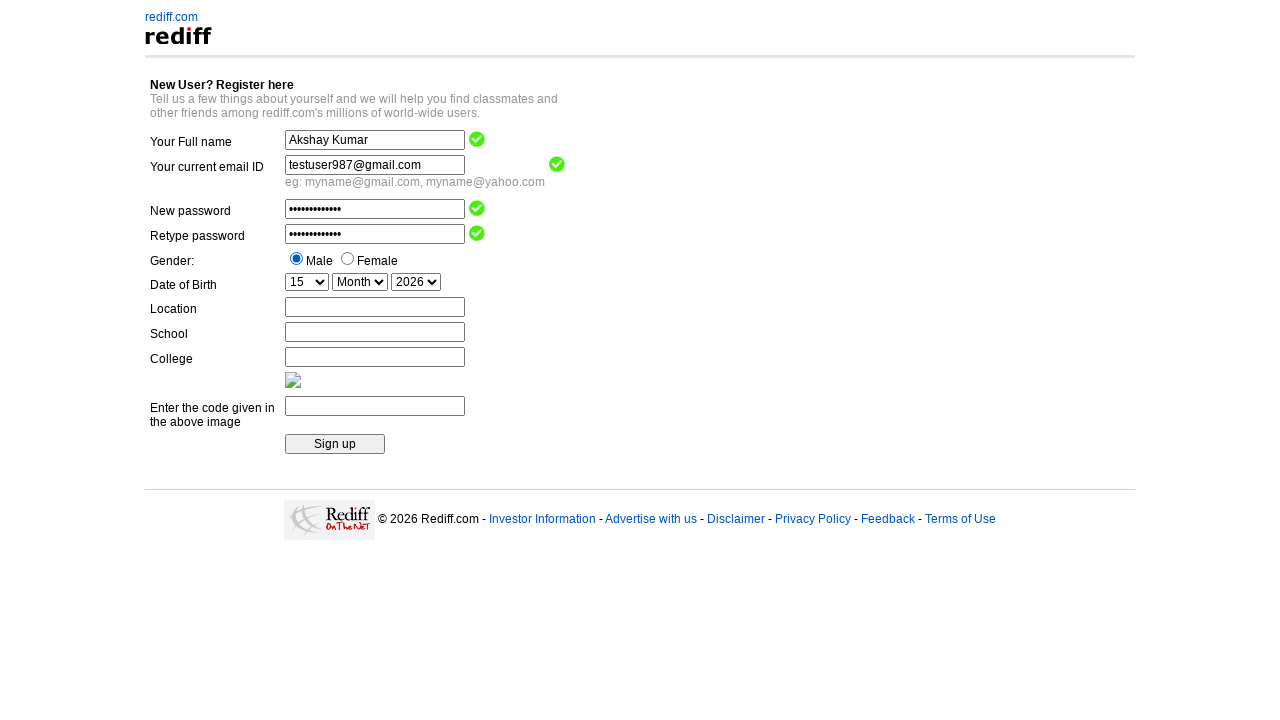

Selected month 'MAR' from date of birth dropdown on select#date_mon
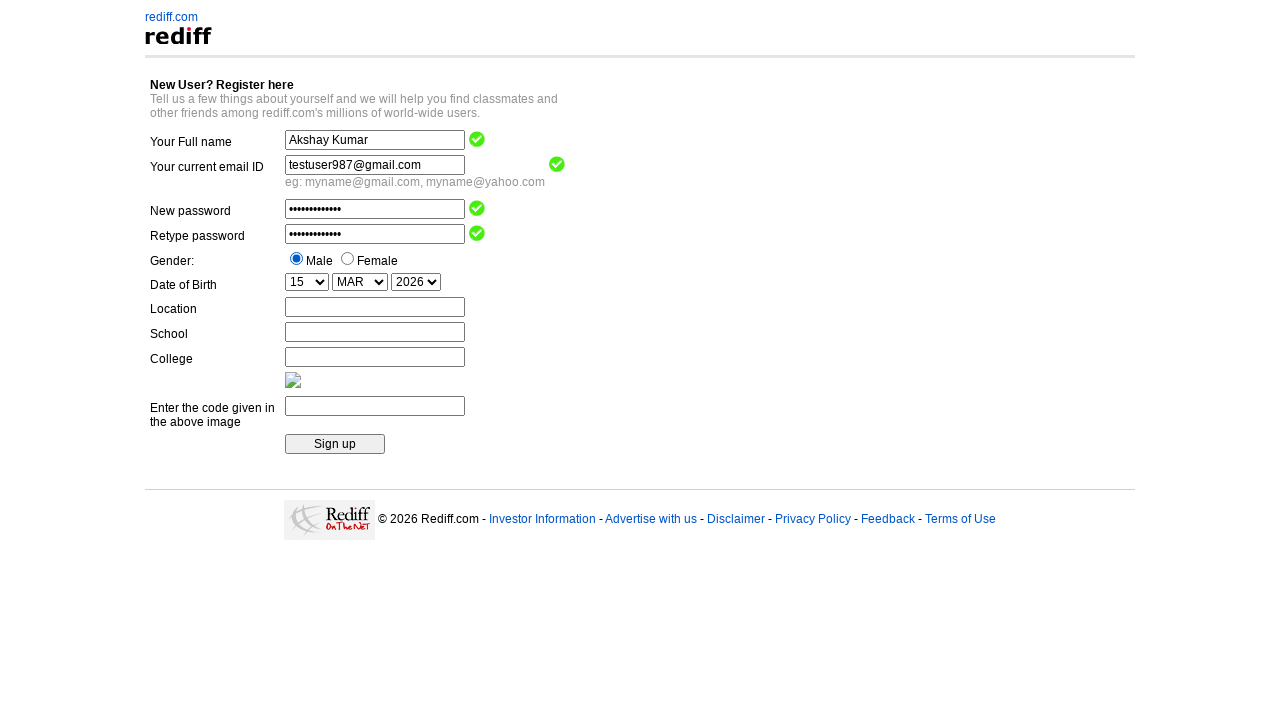

Selected year '1992' from date of birth dropdown on select[name='Date_Year']
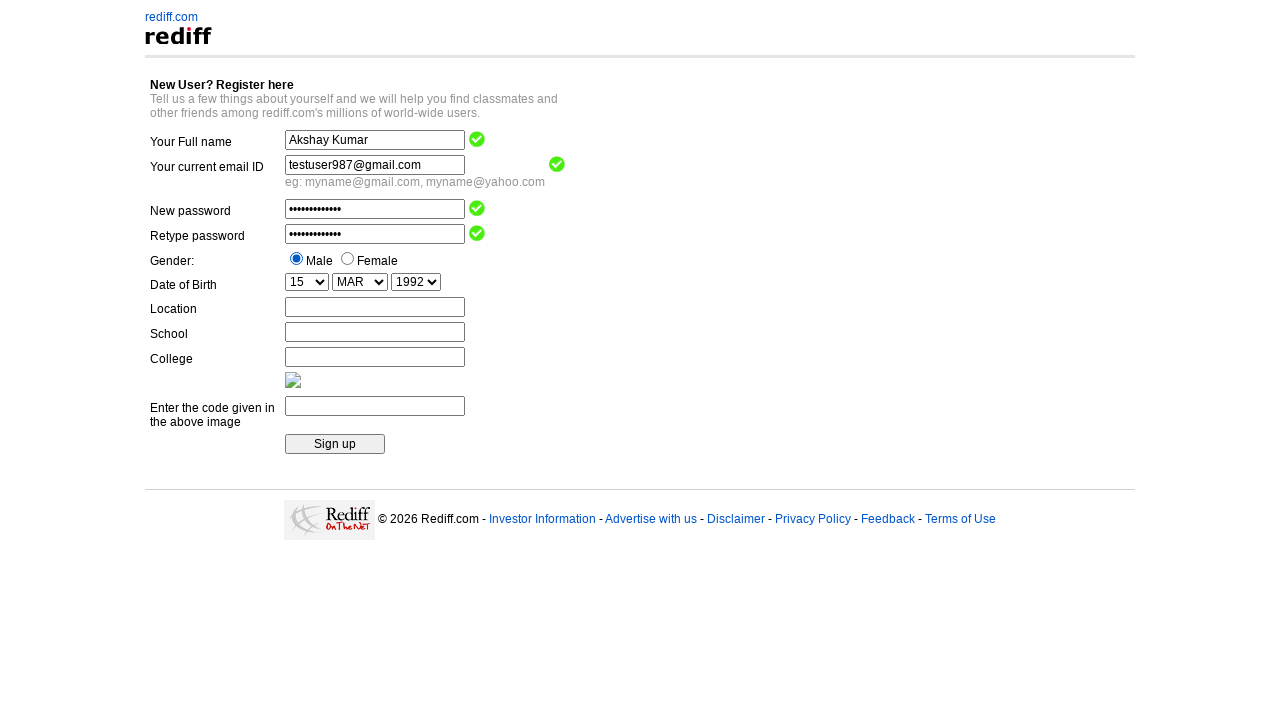

Filled location field with 'Mumbai' on input#signup_city
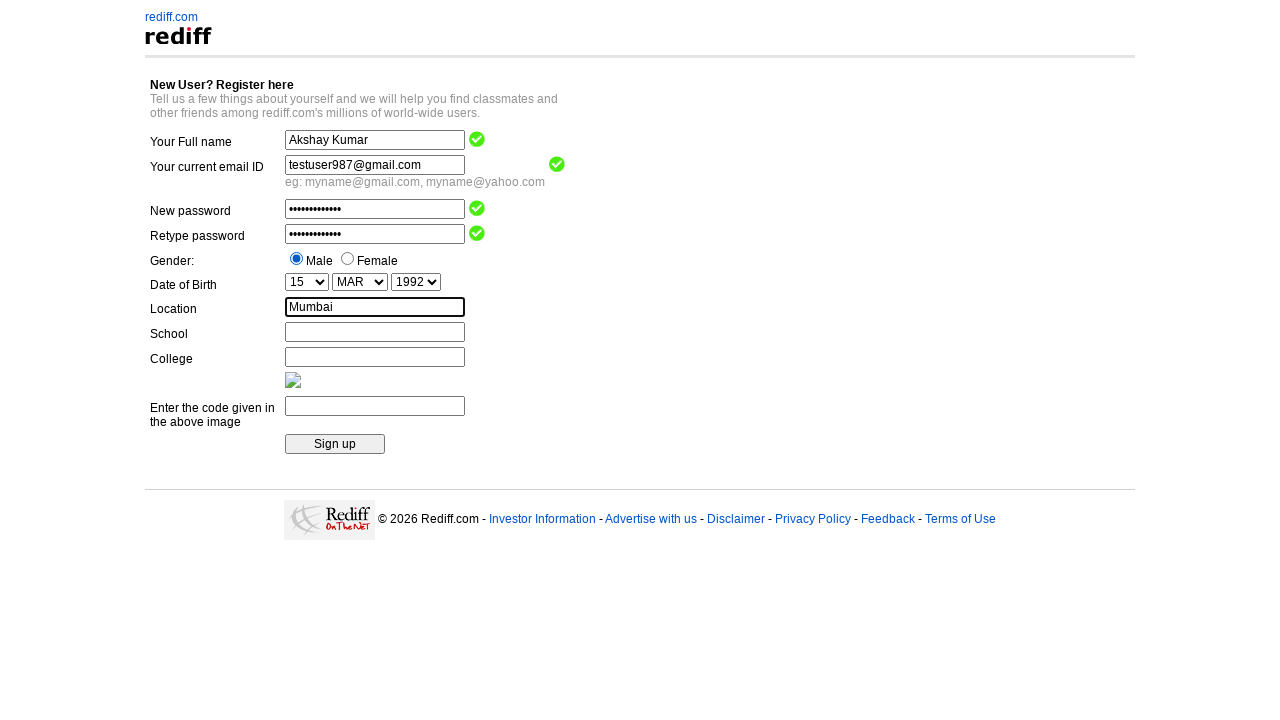

Filled school field with 'St. Xavier's High School' on input#school
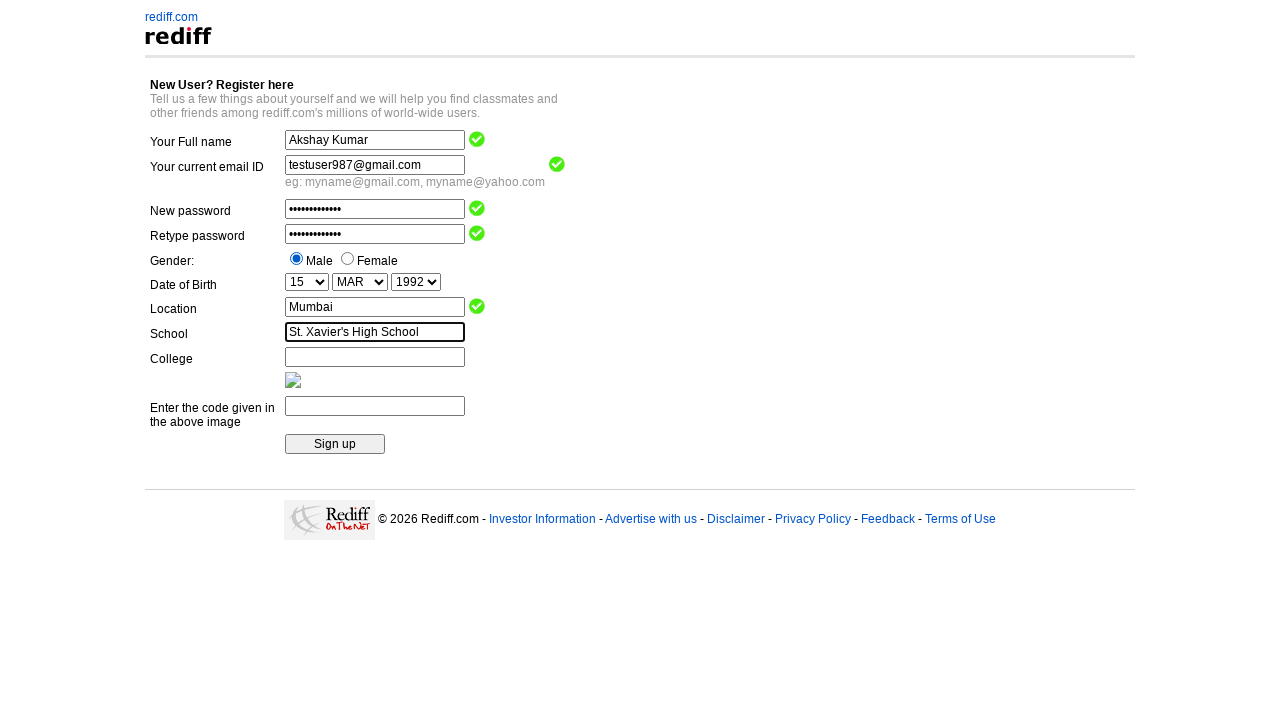

Filled college field with 'IIT Bombay' on input#college
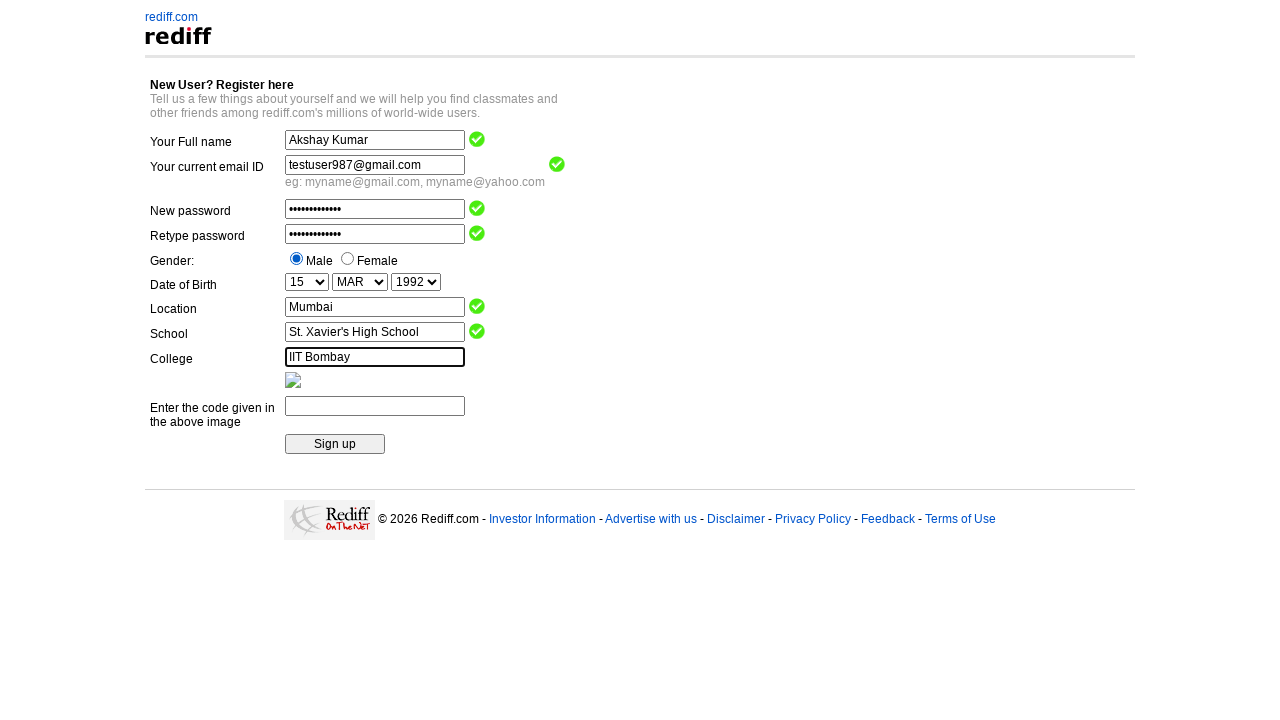

Filled captcha field with 'ABC123' on input#fld_captcha
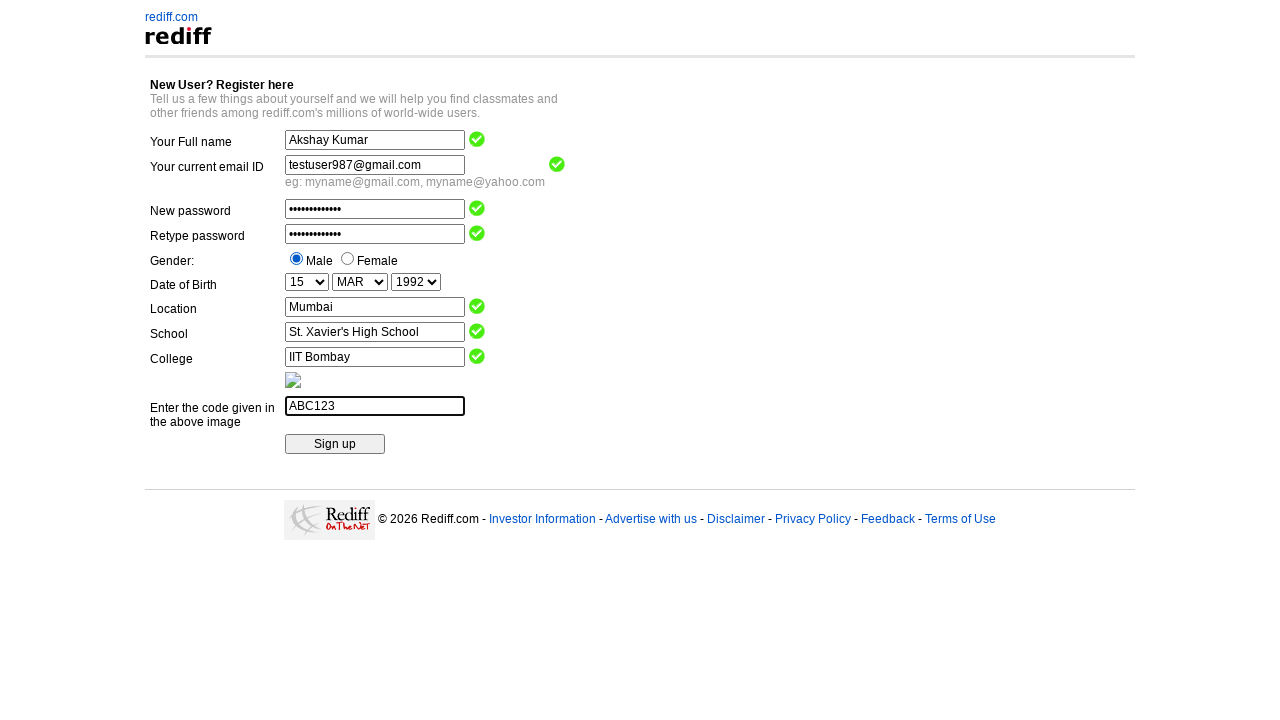

Clicked register button to submit the registration form at (335, 444) on input#btn_register
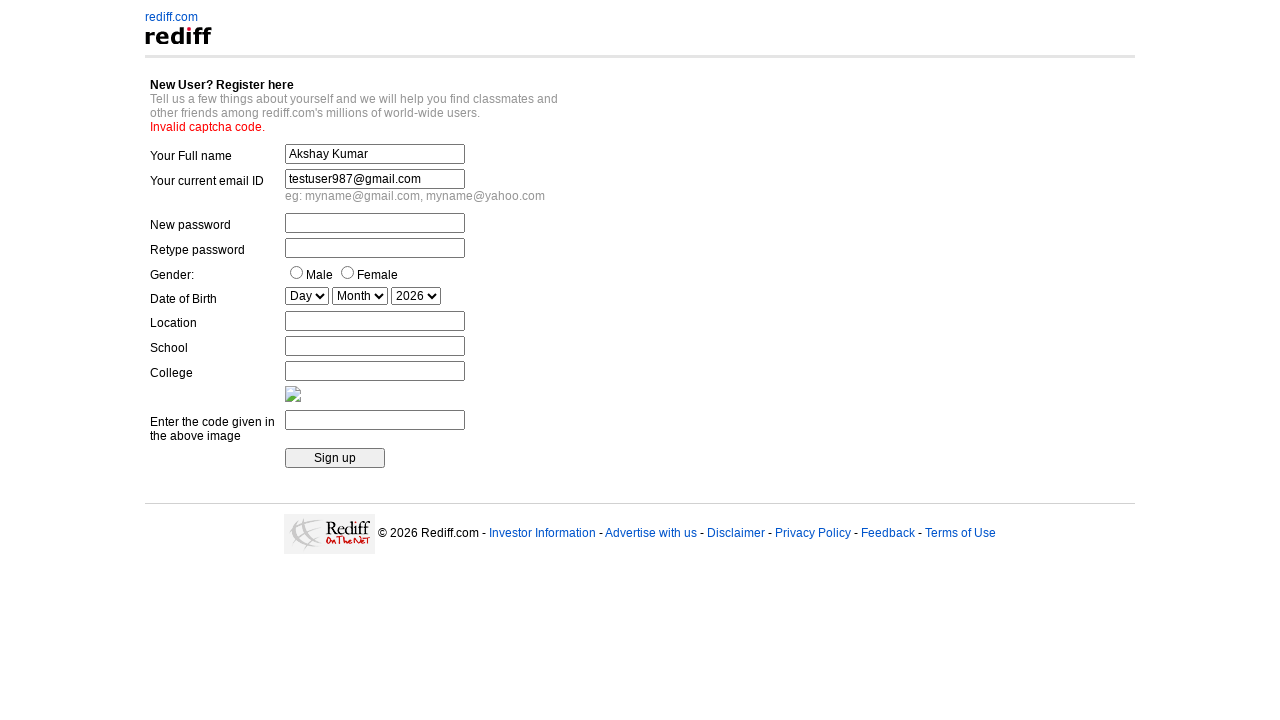

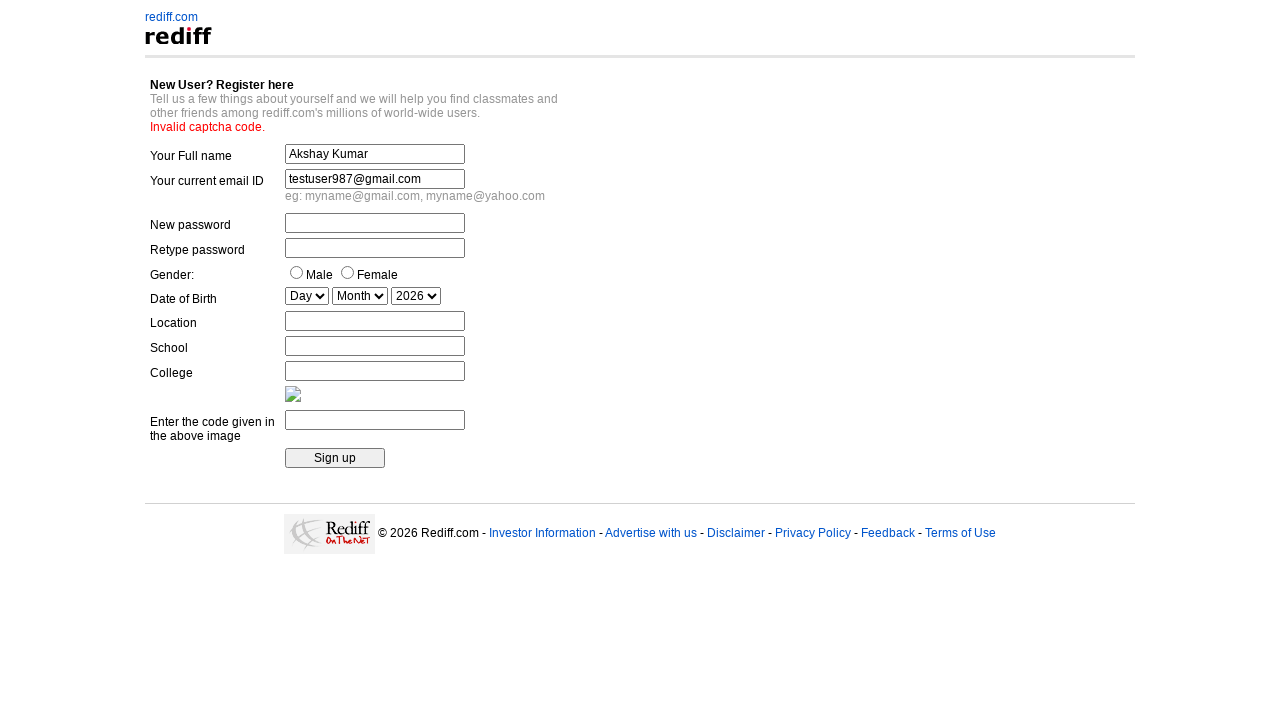